Tests a web calculator by performing the calculation 100 + 20 + 3 and verifying the result equals 123

Starting URL: https://dgotlieb.github.io/WebCalculator/

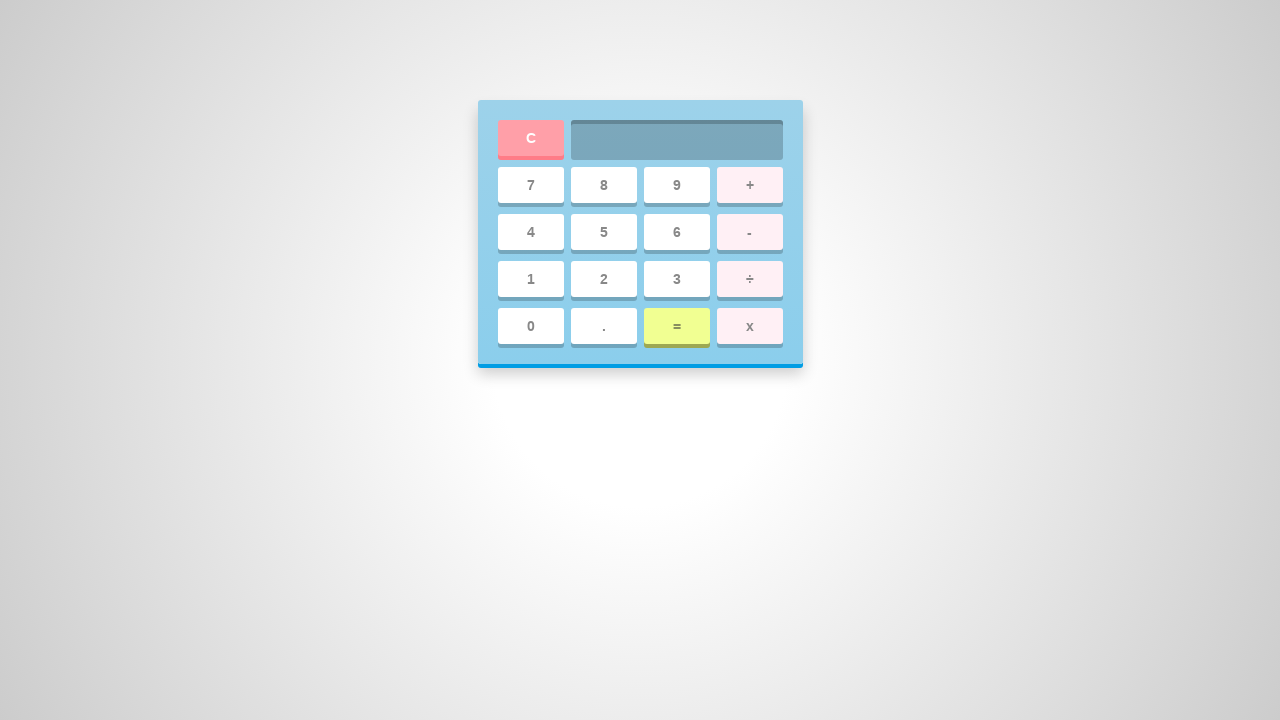

Clicked button '1' to start entering 100 at (530, 279) on #one
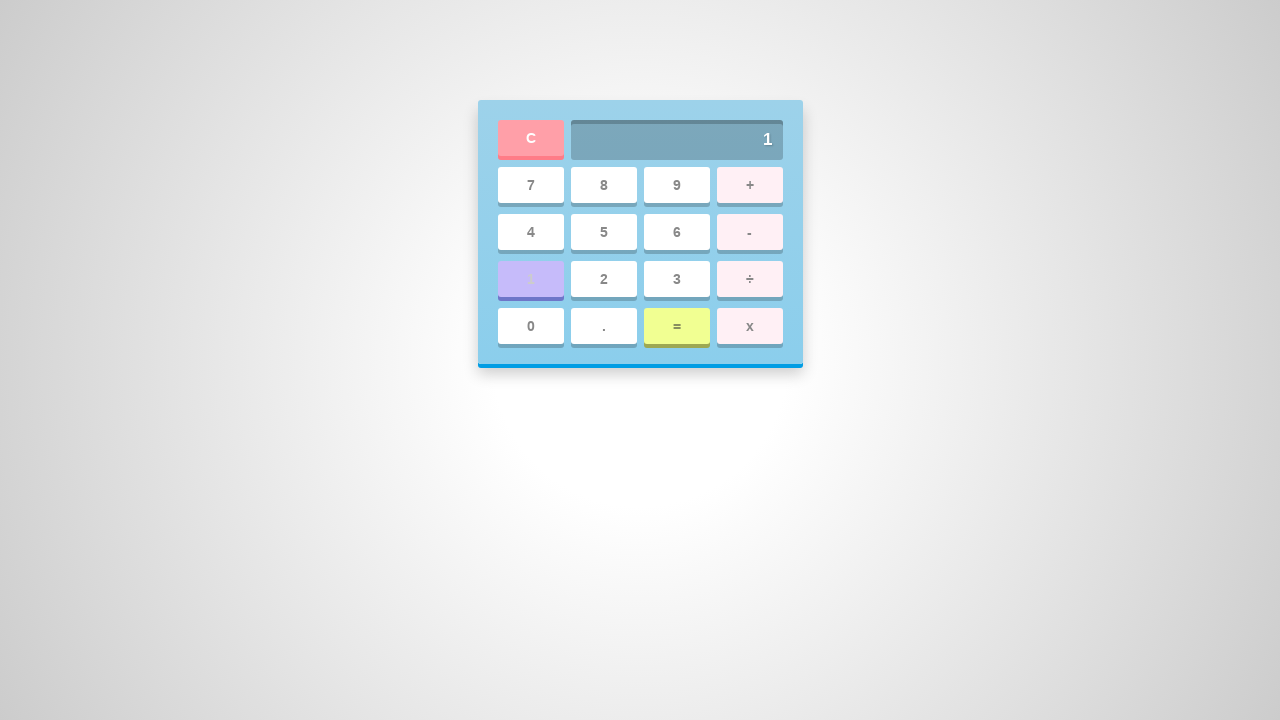

Clicked button '0' (first zero of 100) at (530, 326) on #zero
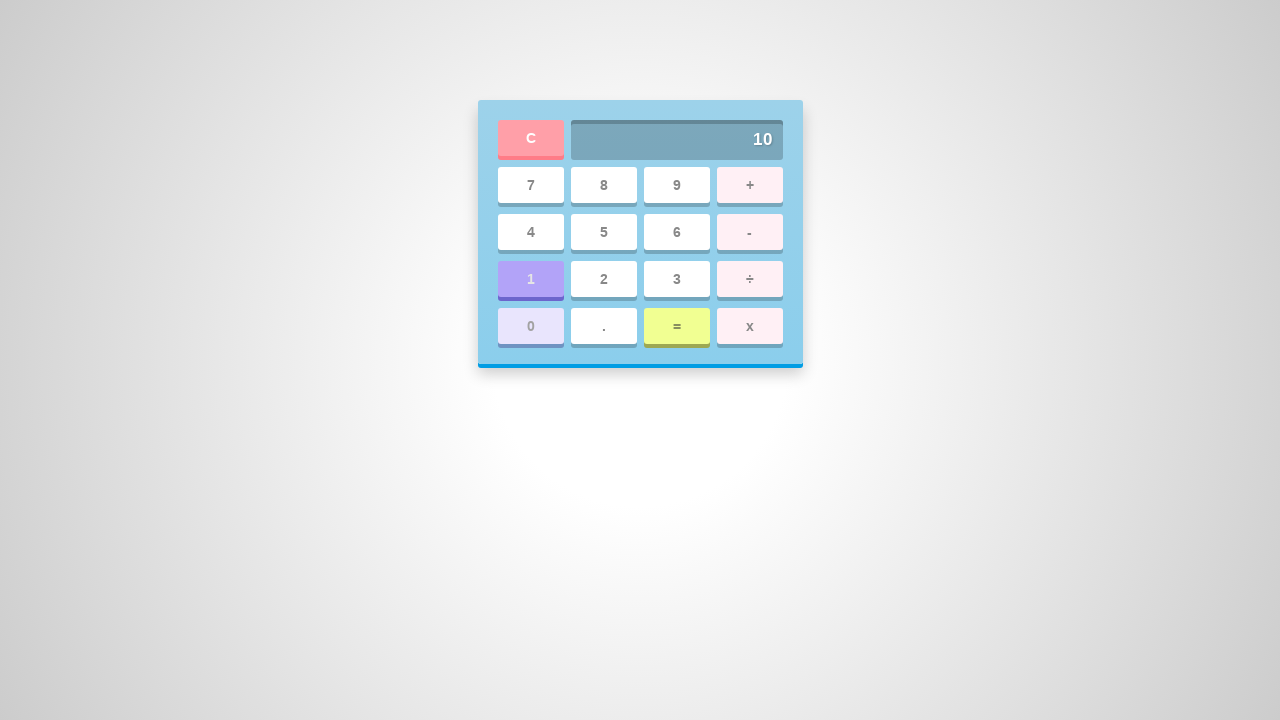

Clicked button '0' (second zero of 100) at (530, 326) on #zero
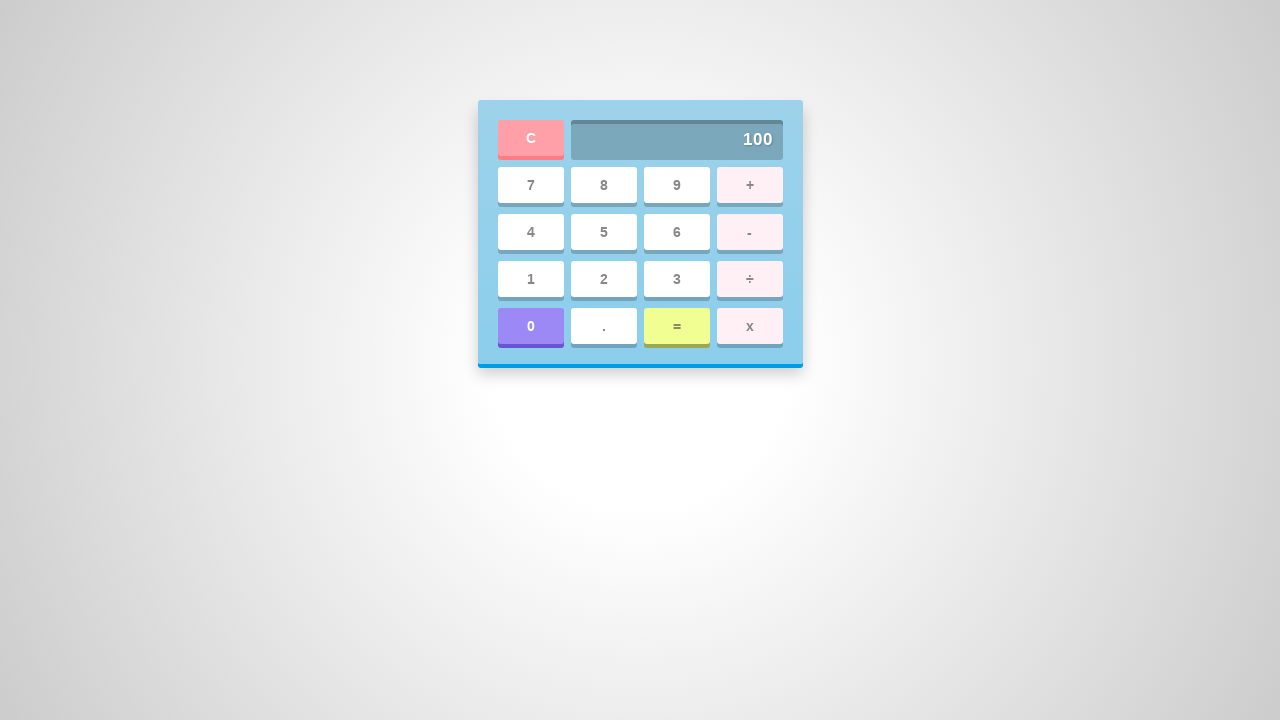

Clicked '+' button to add next number at (750, 185) on #add
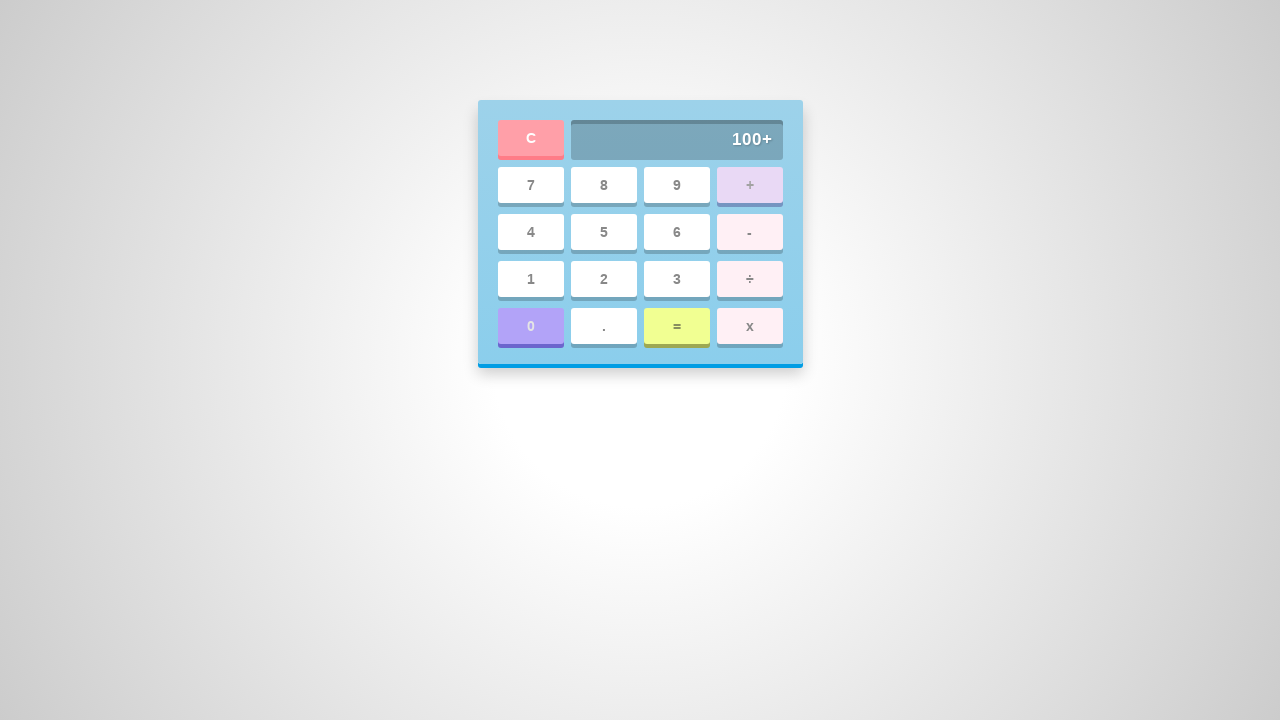

Clicked button '2' to start entering 20 at (604, 279) on #two
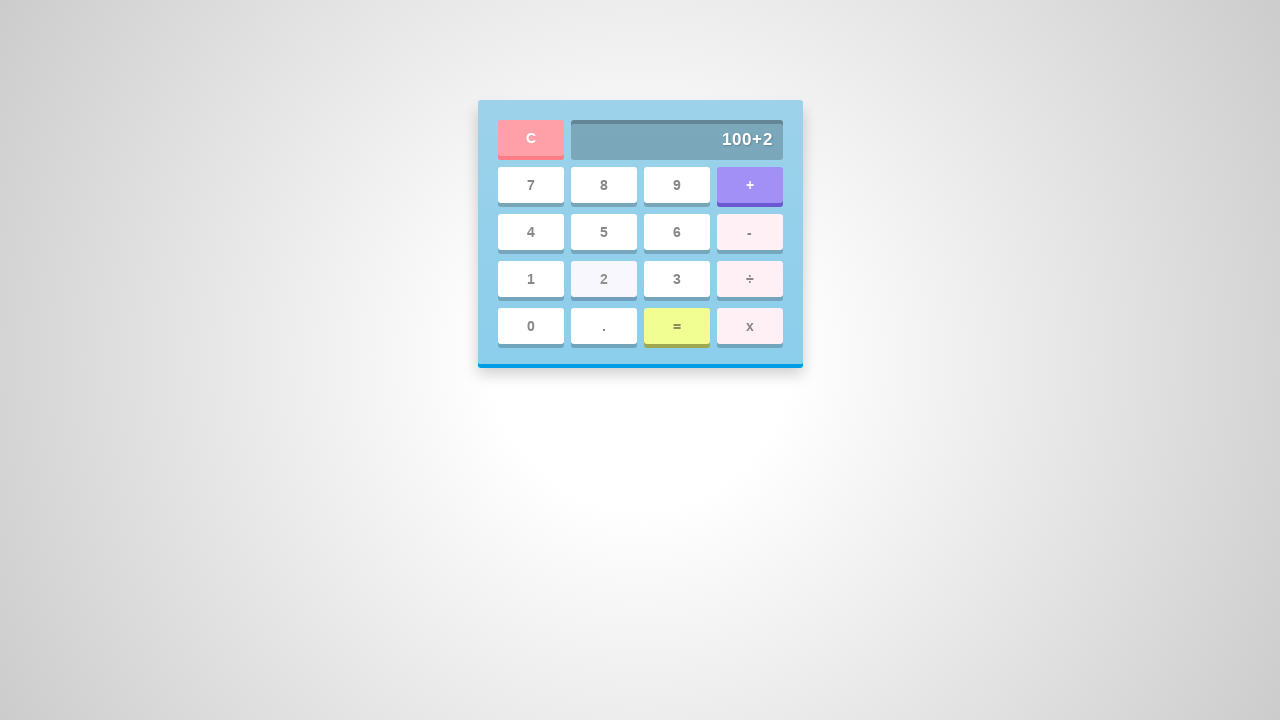

Clicked button '0' to complete 20 at (530, 326) on #zero
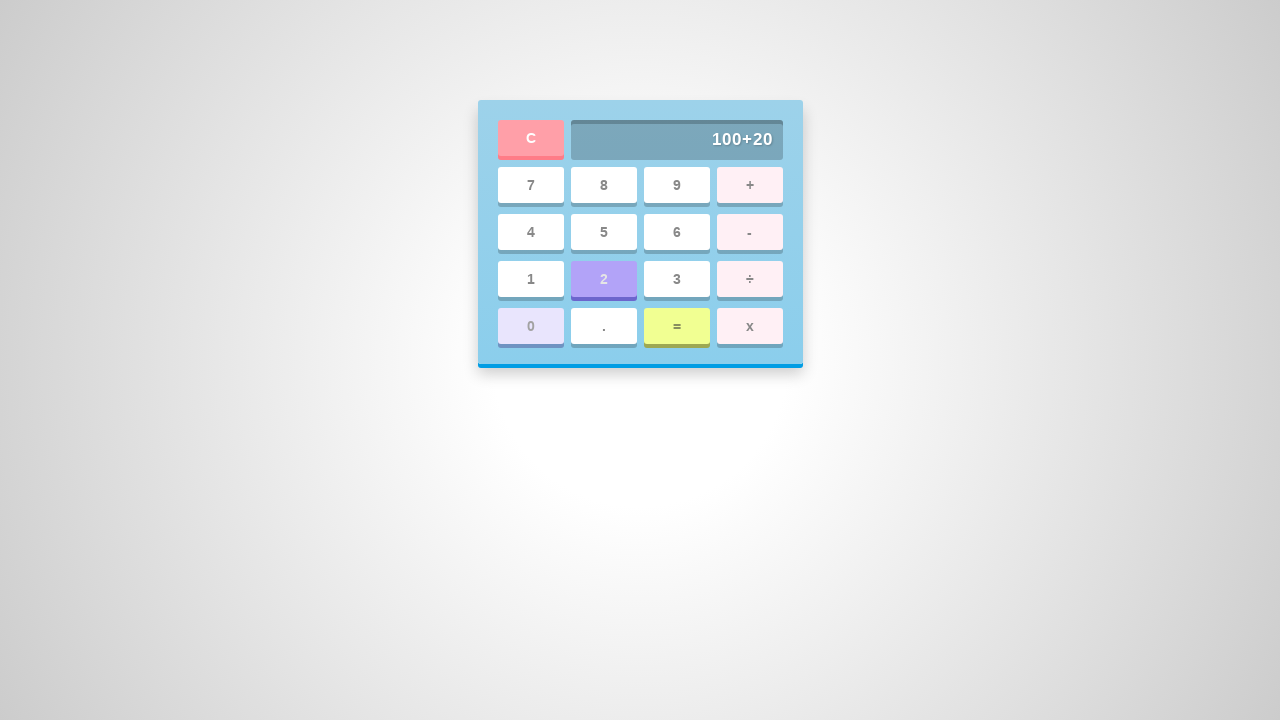

Clicked '+' button to add next number at (750, 185) on #add
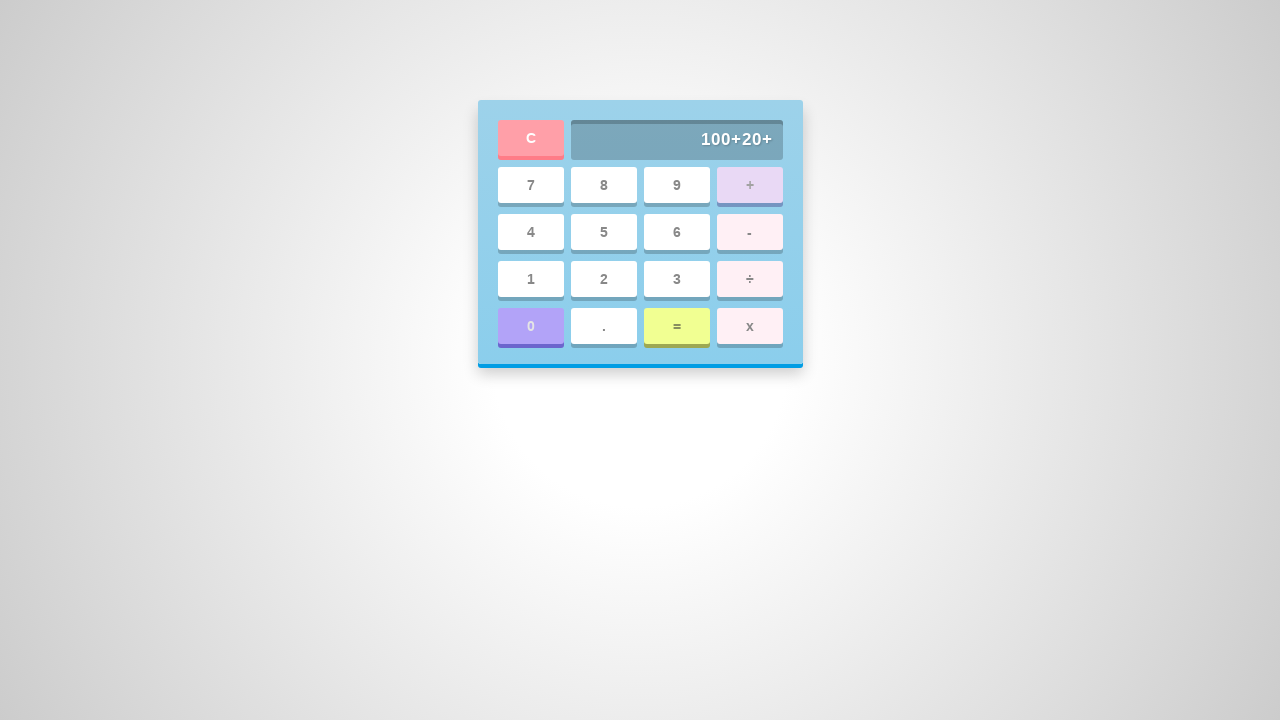

Clicked button '3' to enter final number at (676, 279) on #three
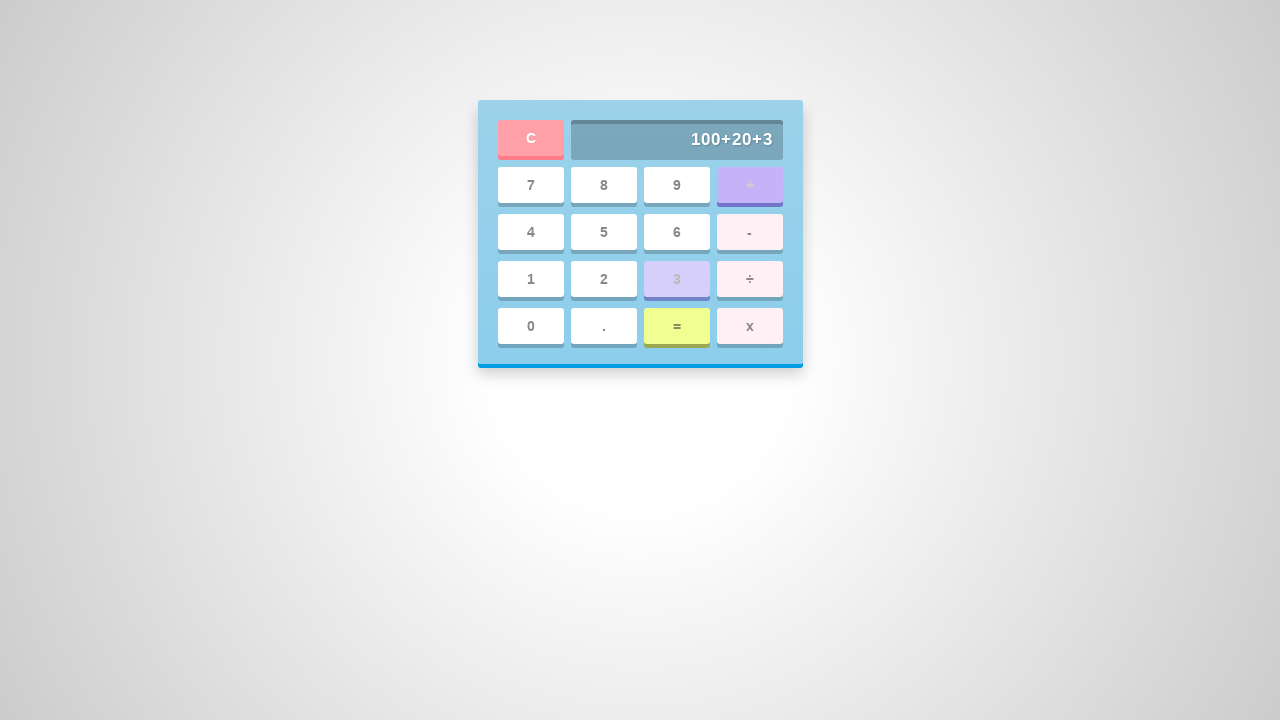

Clicked '=' button to calculate the result at (676, 326) on #equal
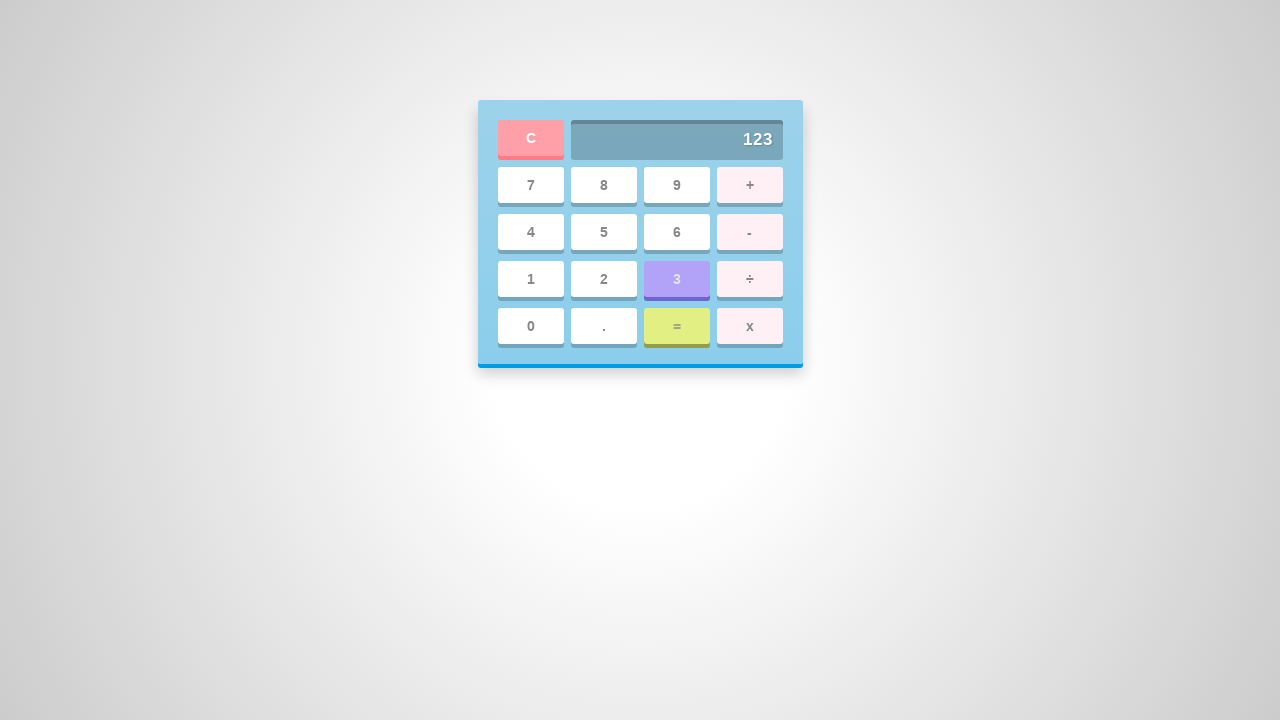

Verified calculator result equals 123
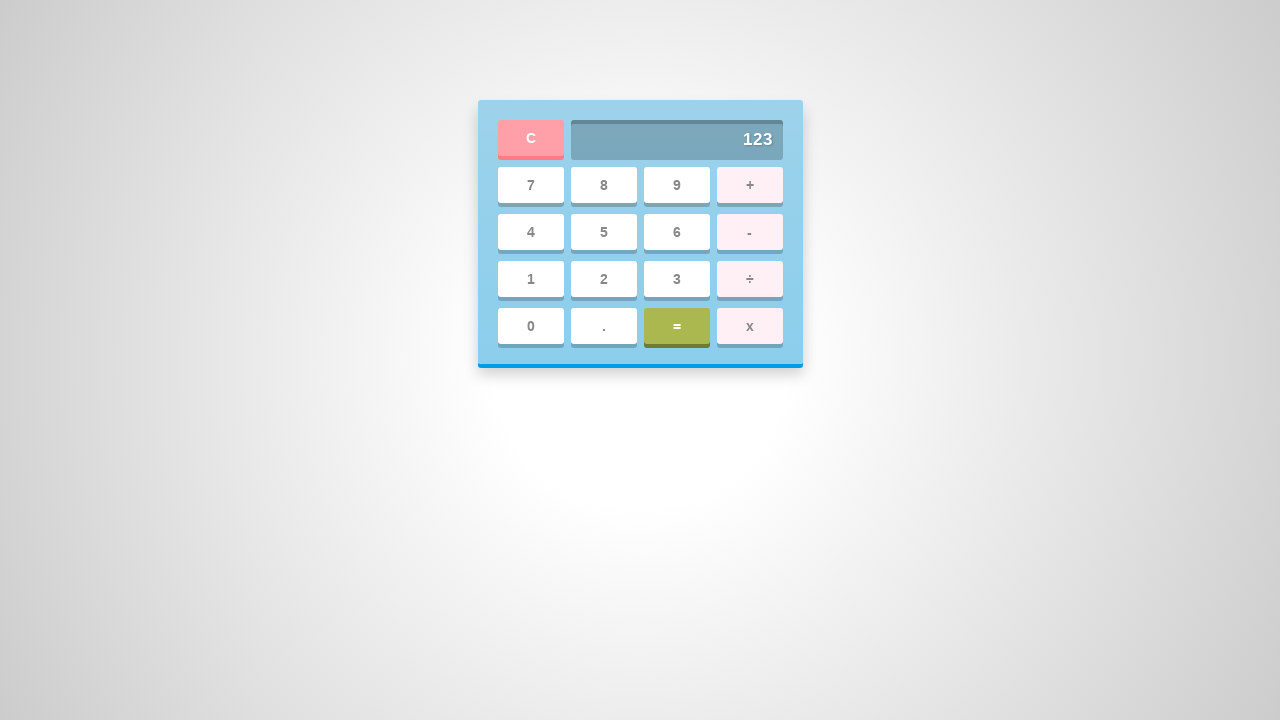

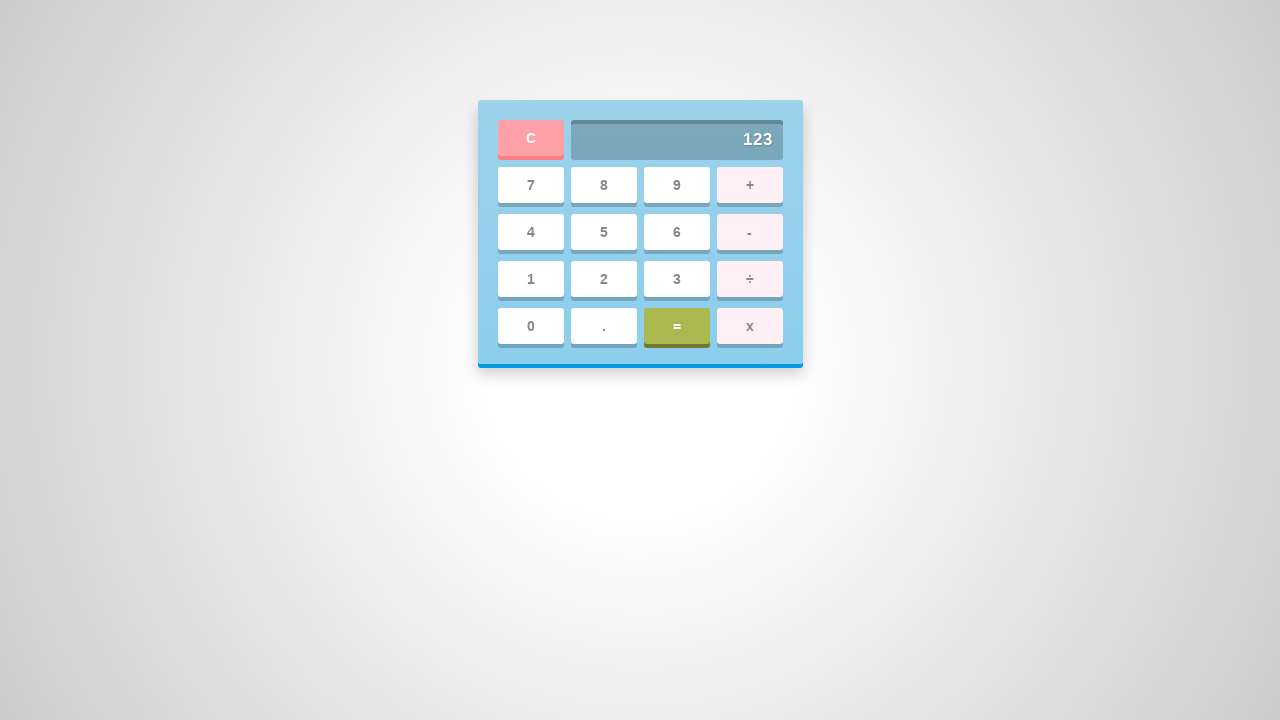